Tests form validation with valid name and November 31st date

Starting URL: https://elenarivero.github.io/ejercicio3/index.html

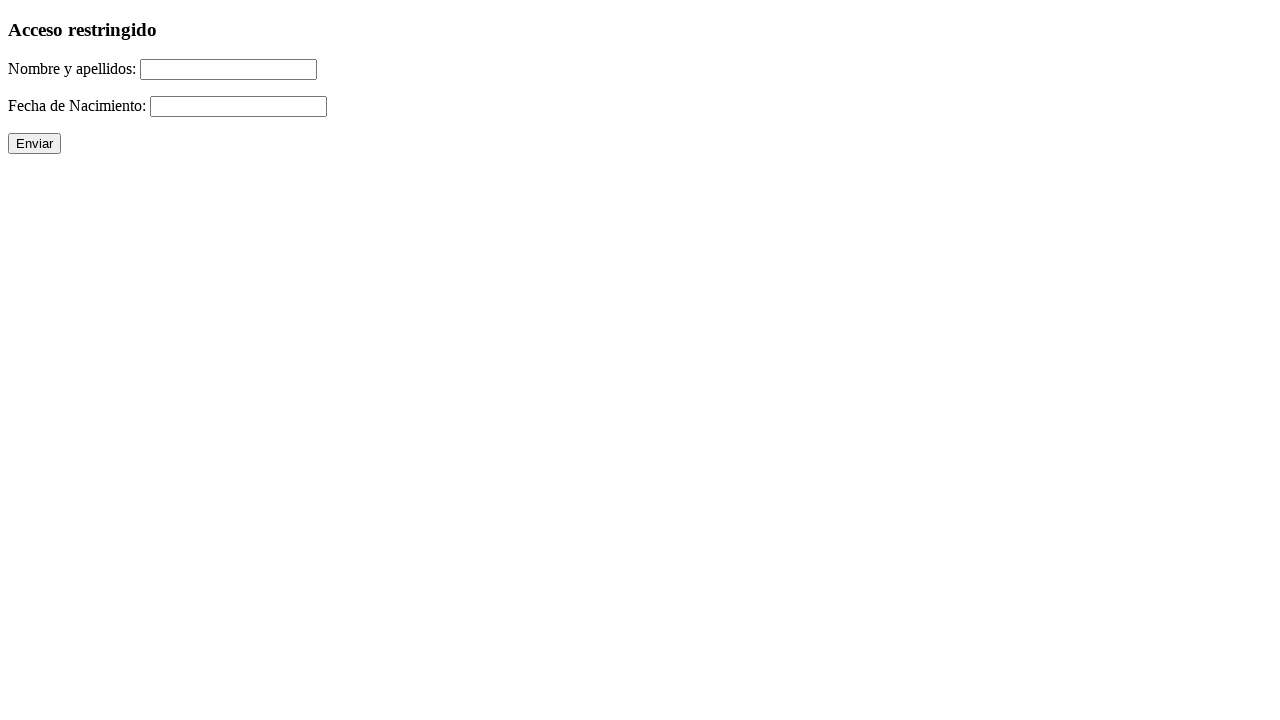

Filled name field with 'Amaro Suarez' on #nomap
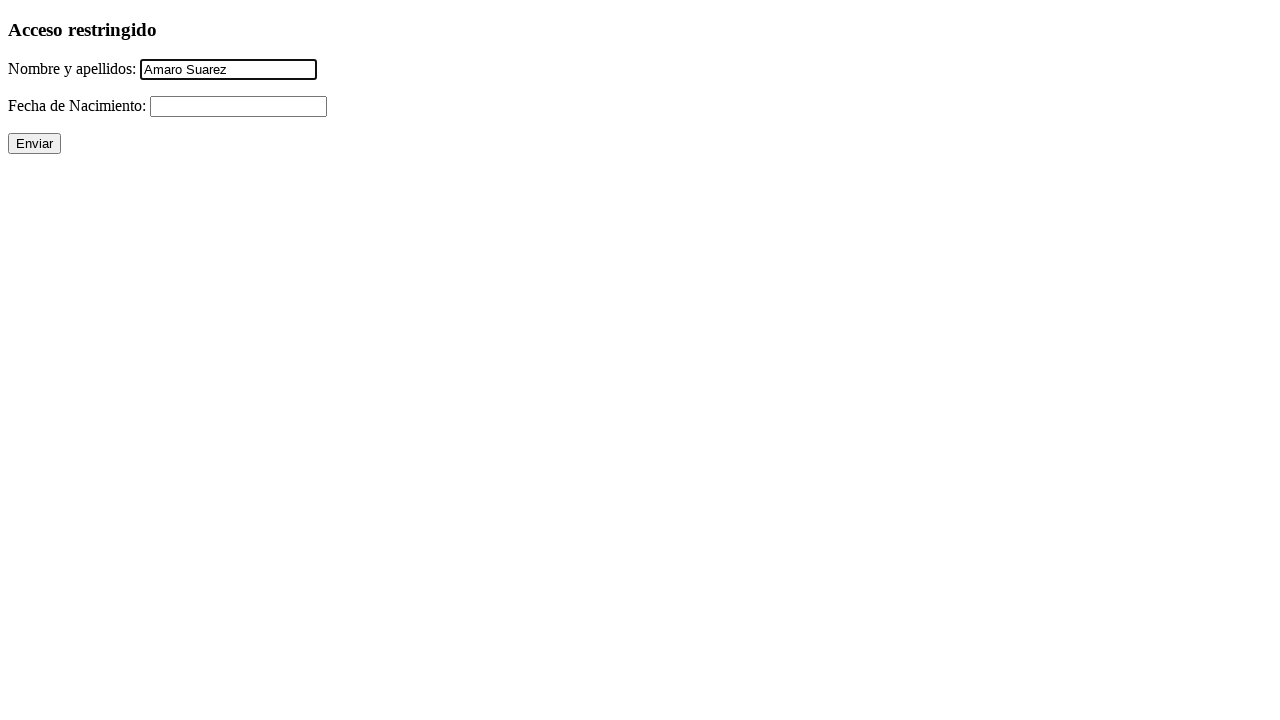

Filled date field with invalid date '31/11/2004' (November 31st) on #fecha
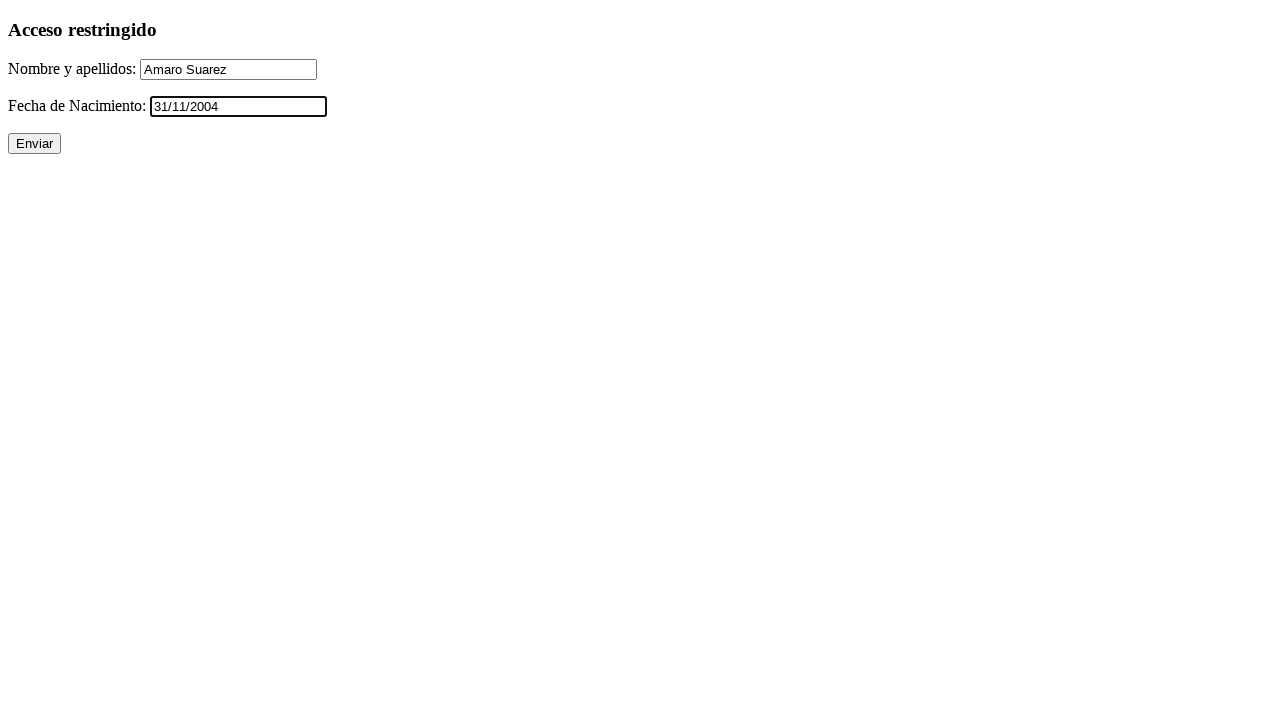

Clicked submit button to submit form at (34, 144) on xpath=//p/input[@type='submit']
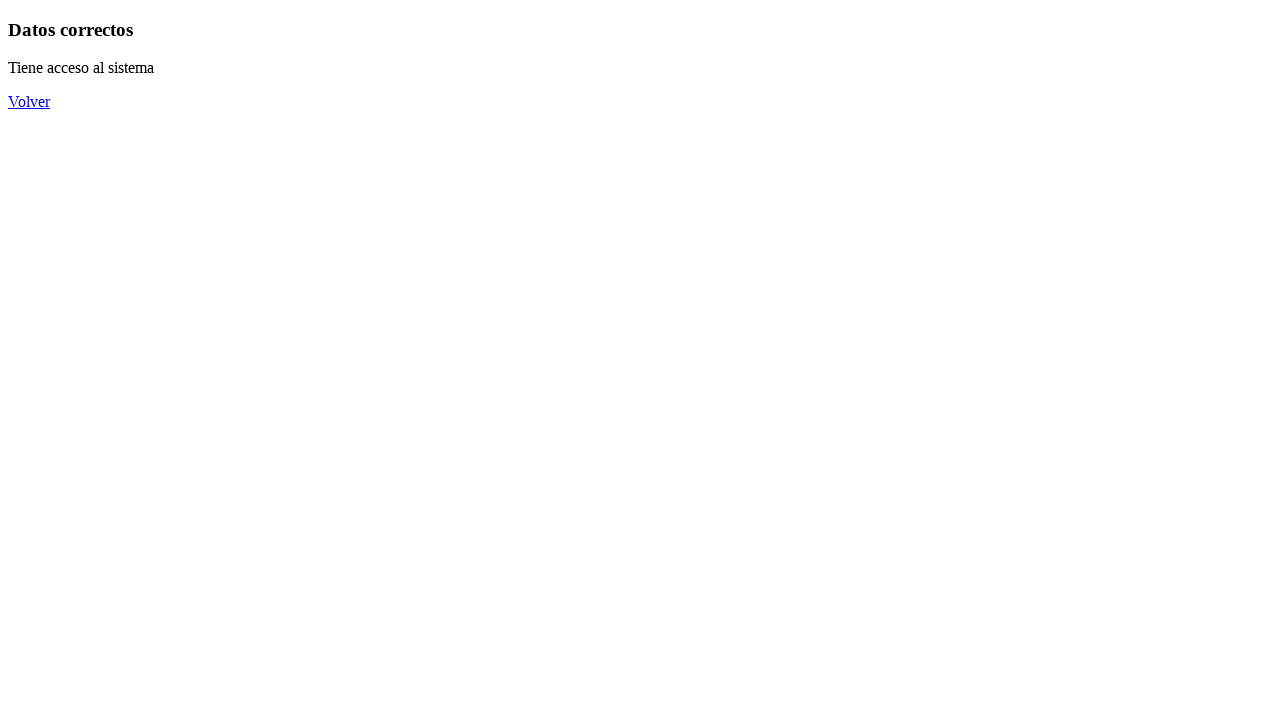

Form validation result header loaded
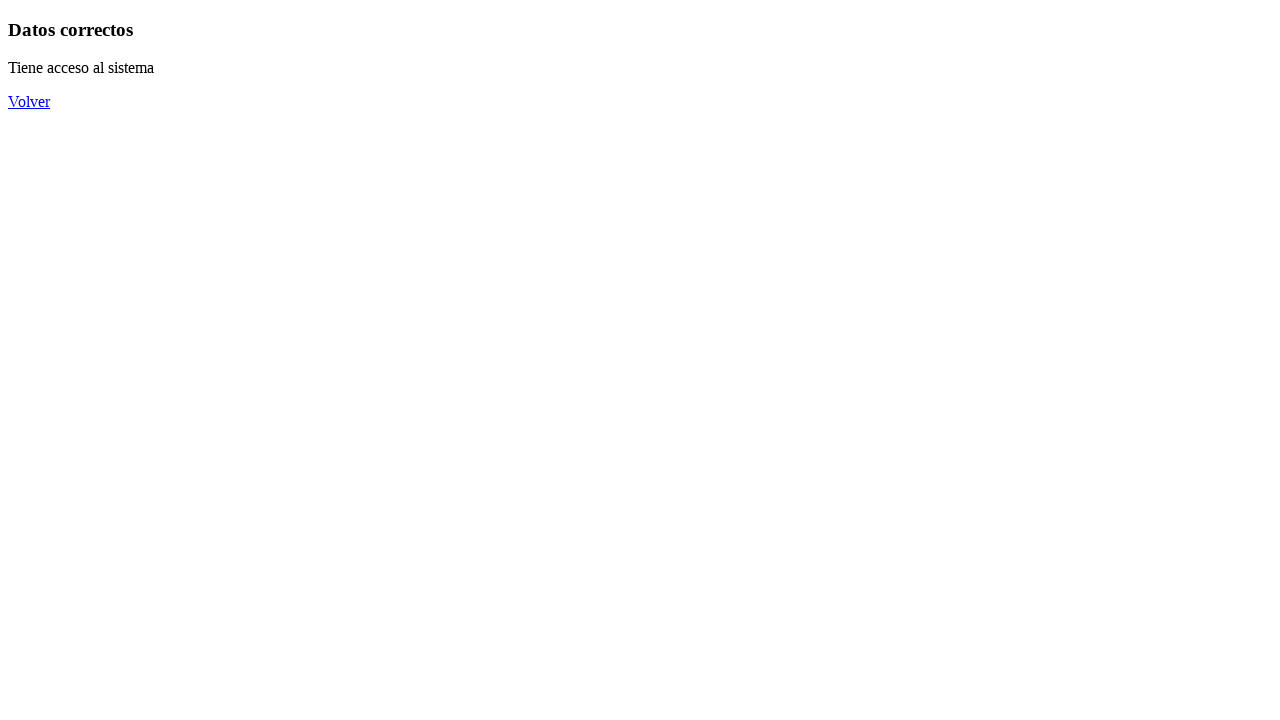

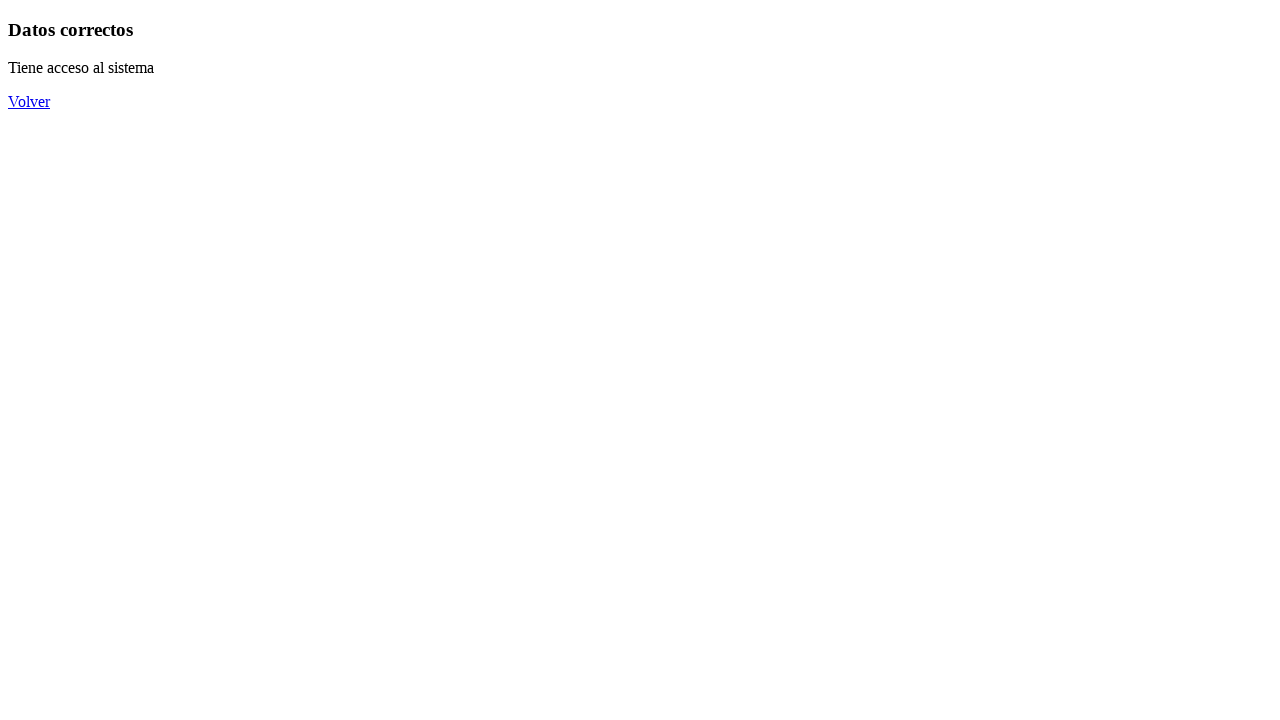